Tests drag and drop functionality by dragging an element and dropping it onto a target area, then verifying the drop was successful

Starting URL: https://demoqa.com/droppable

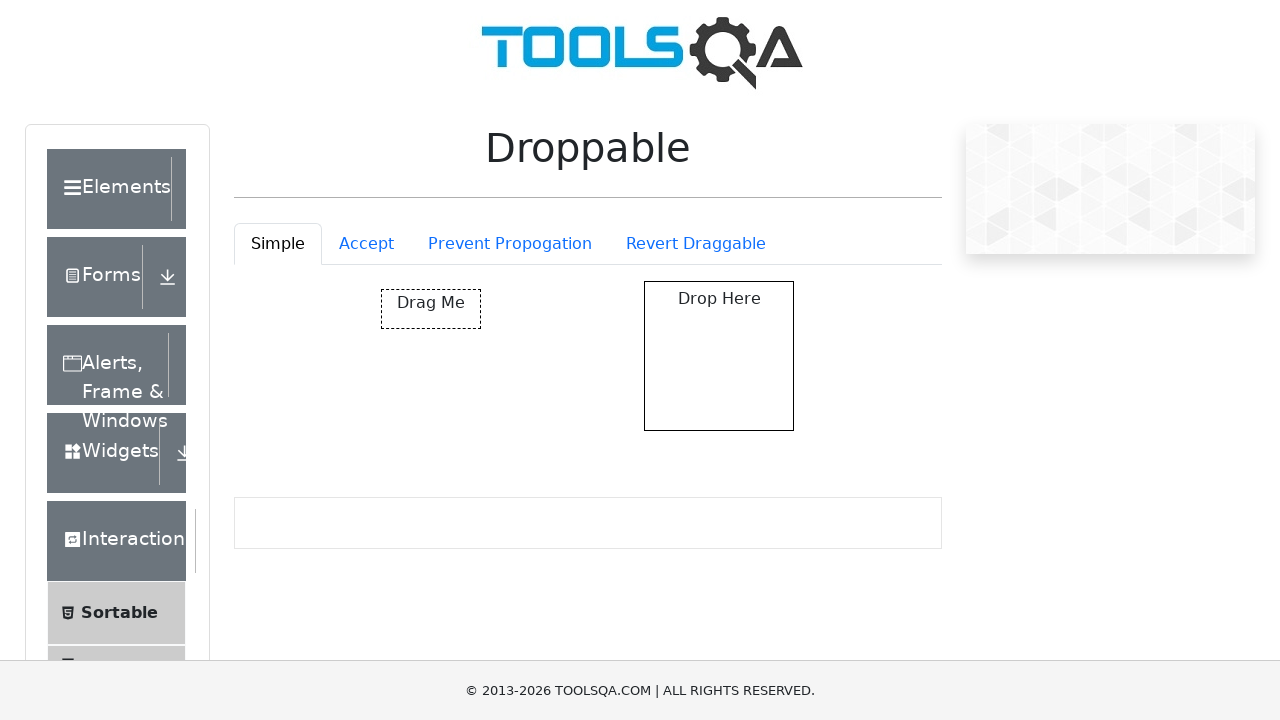

Navigated to droppable demo page
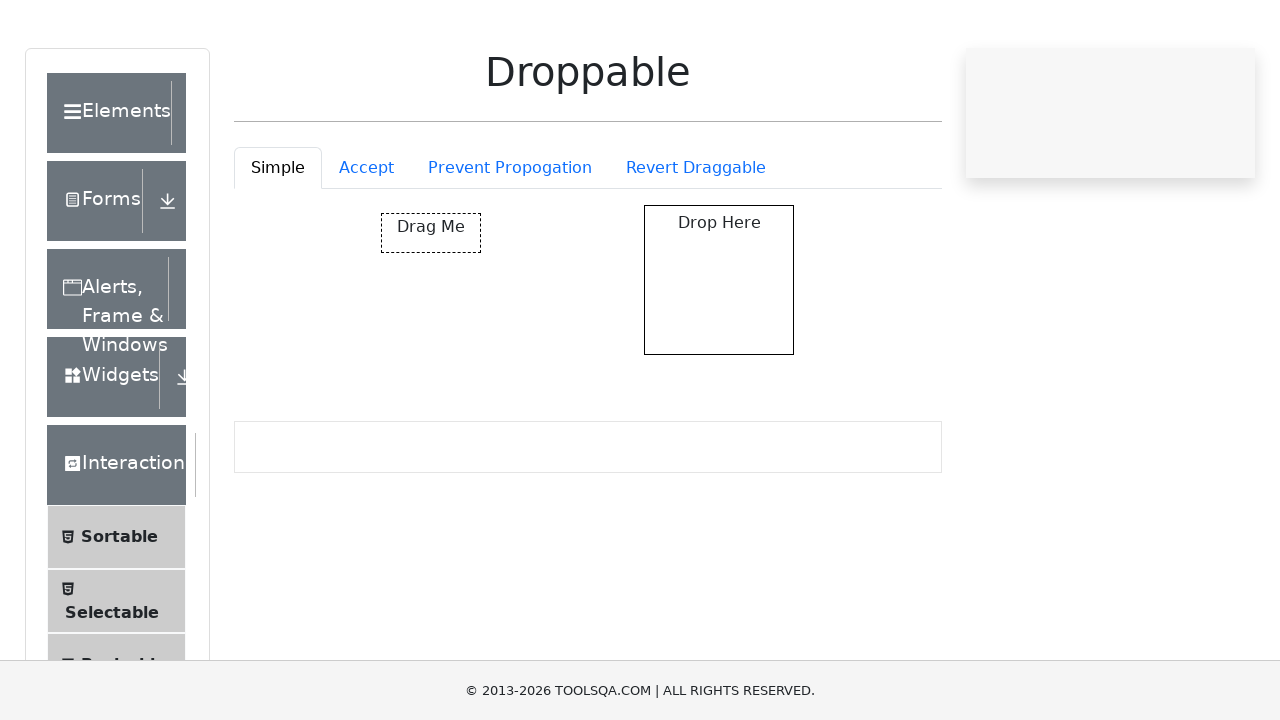

Located draggable element
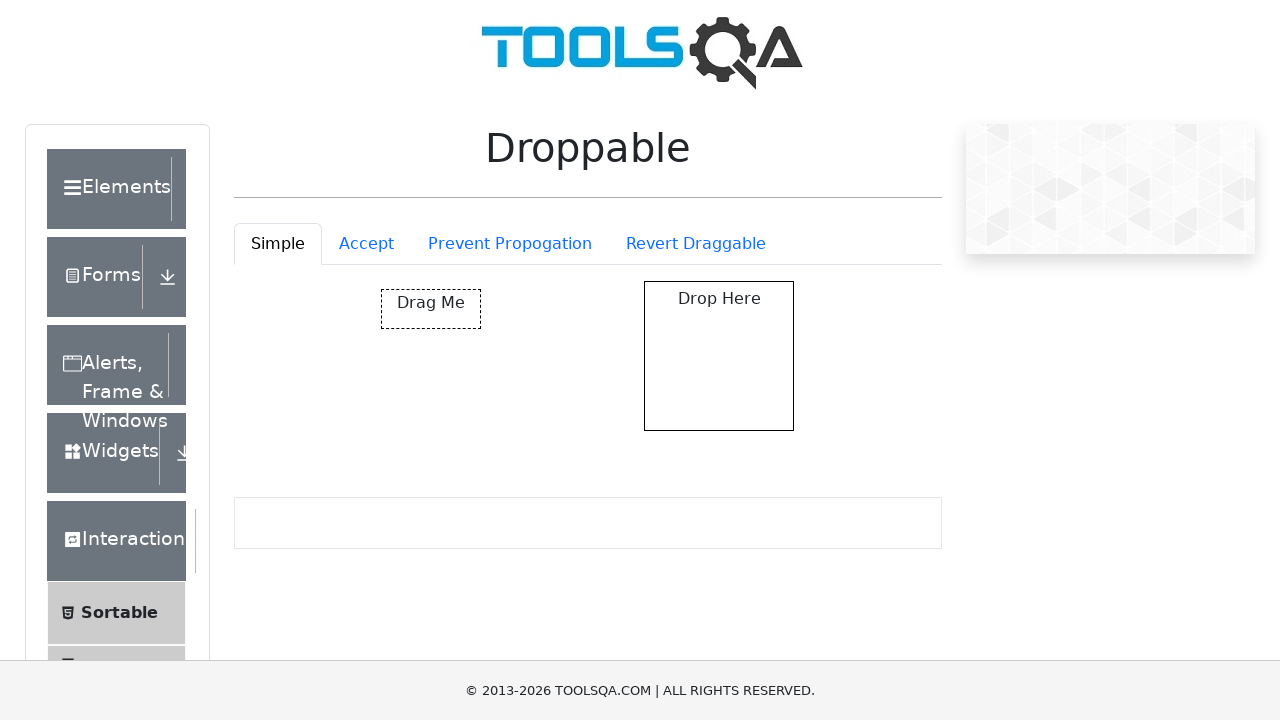

Located drop target element
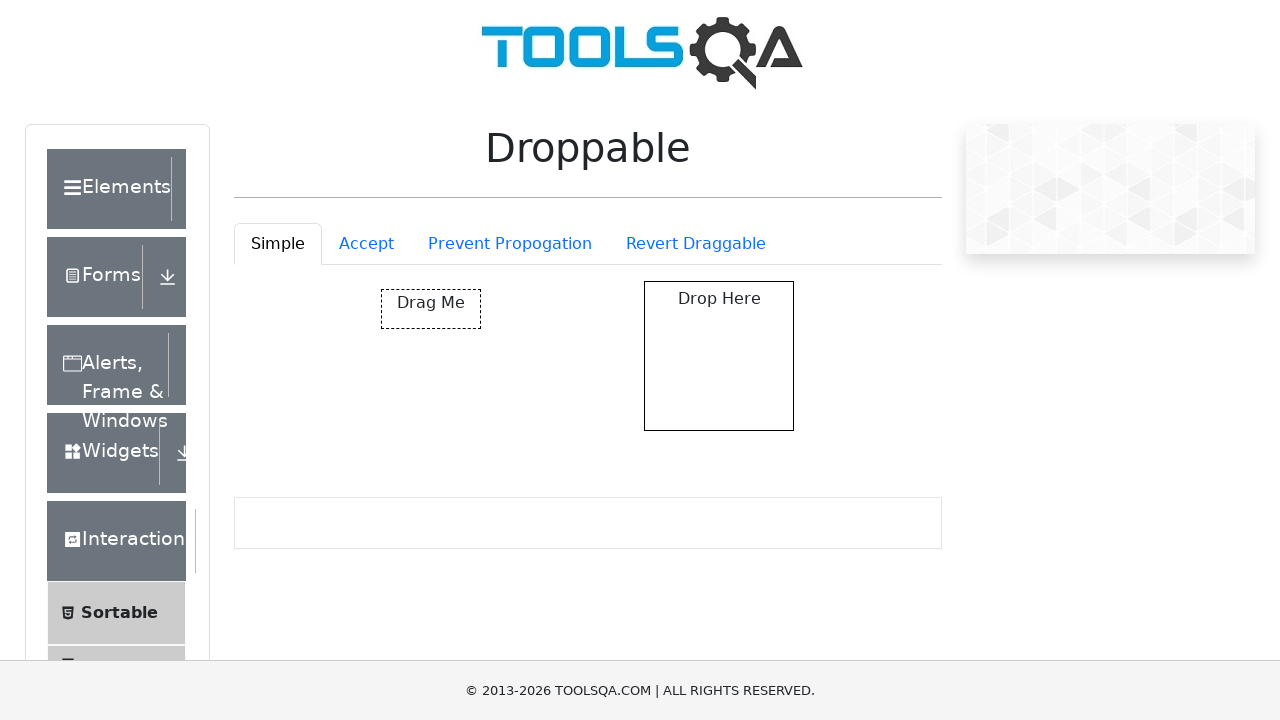

Dragged element onto drop target at (719, 356)
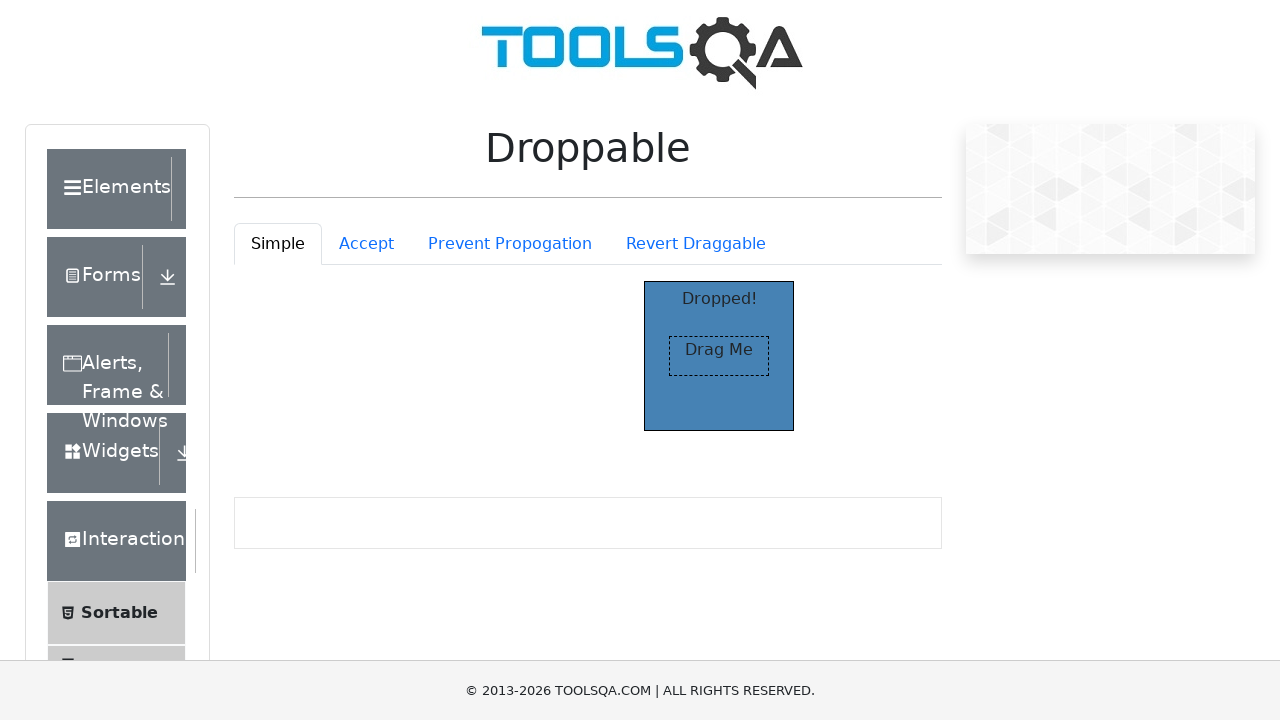

Verified drop was successful - 'Dropped!' text is visible
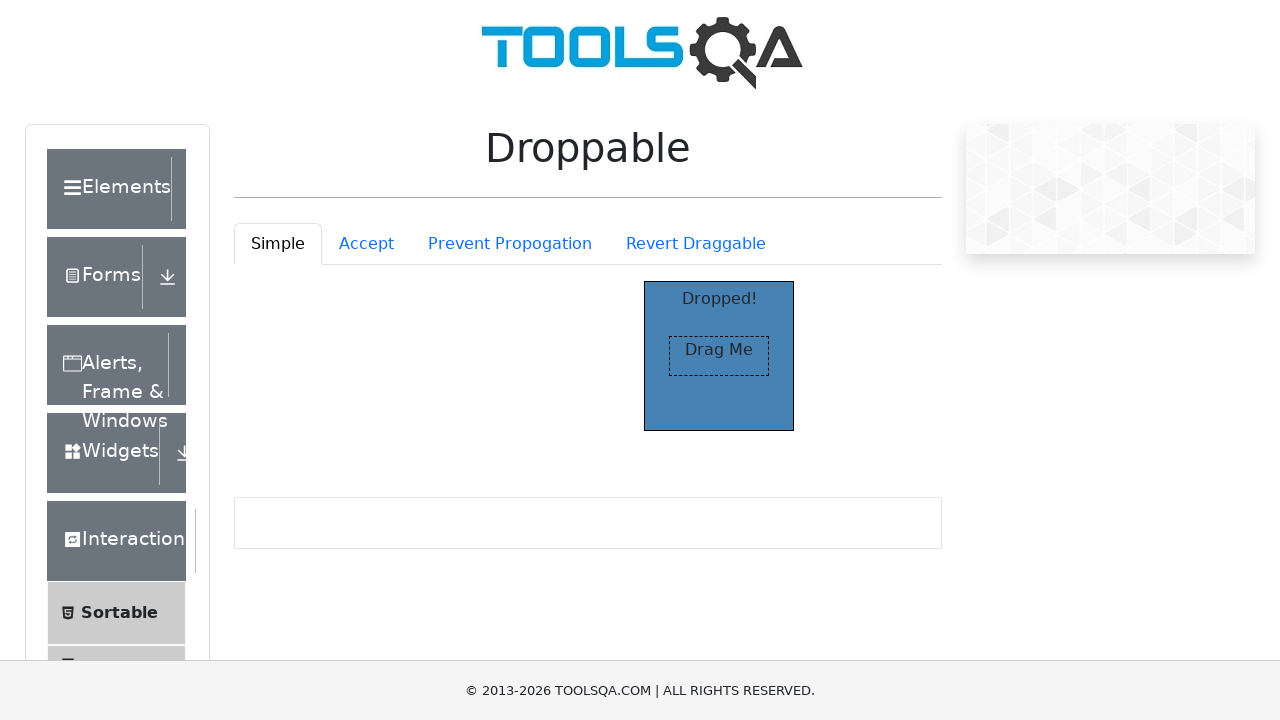

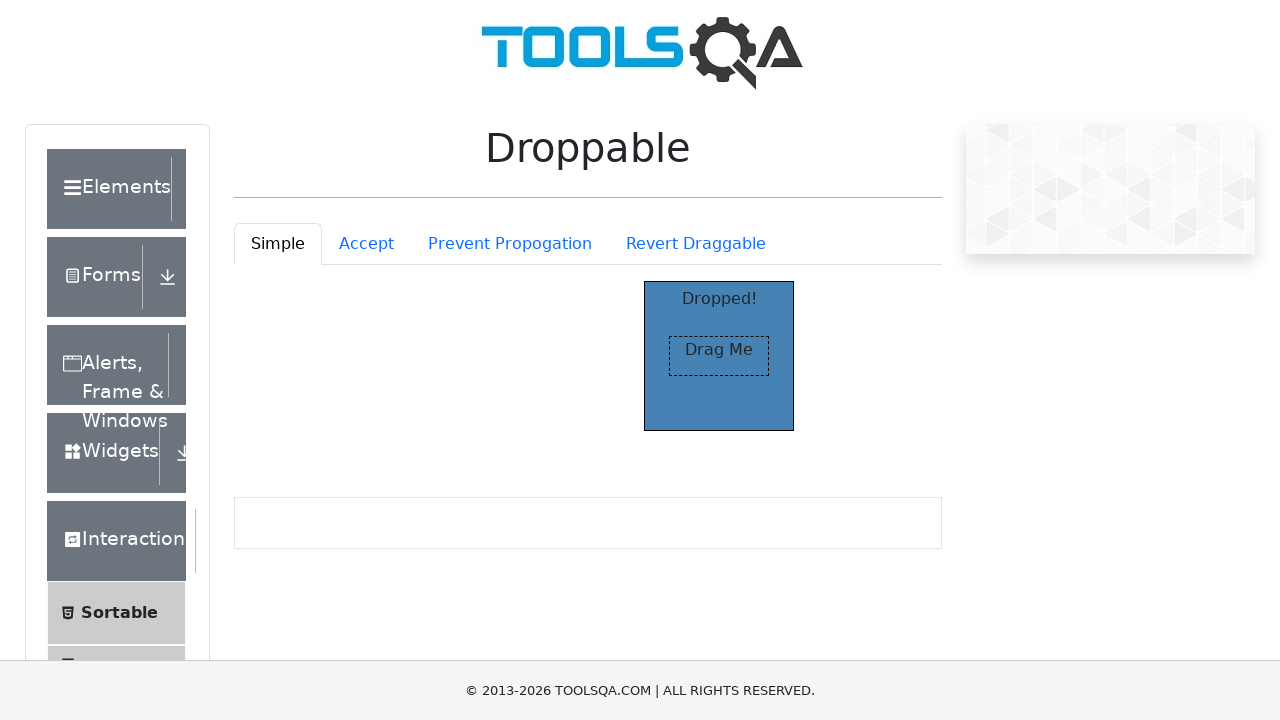